Creates a new paste on Pastebin with git commands, selects Bash syntax highlighting, sets expiration, adds a title, and submits the paste.

Starting URL: https://pastebin.com

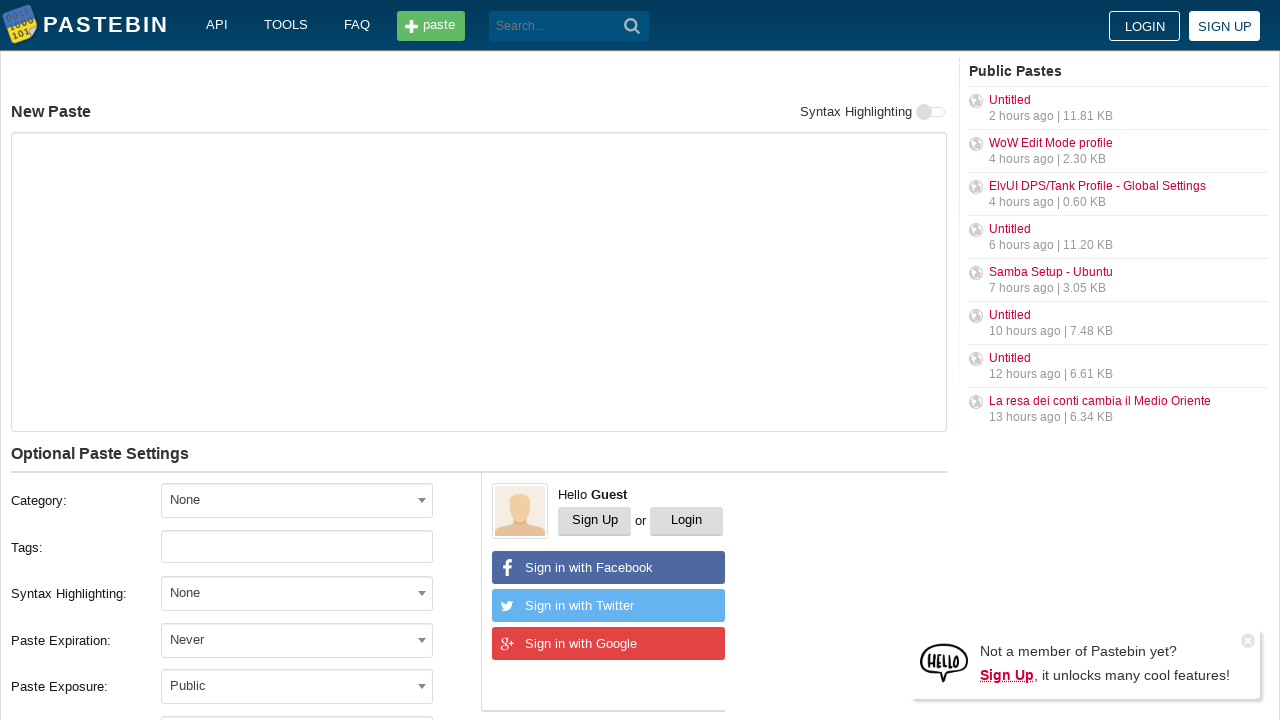

Filled paste content with git commands on #postform-text
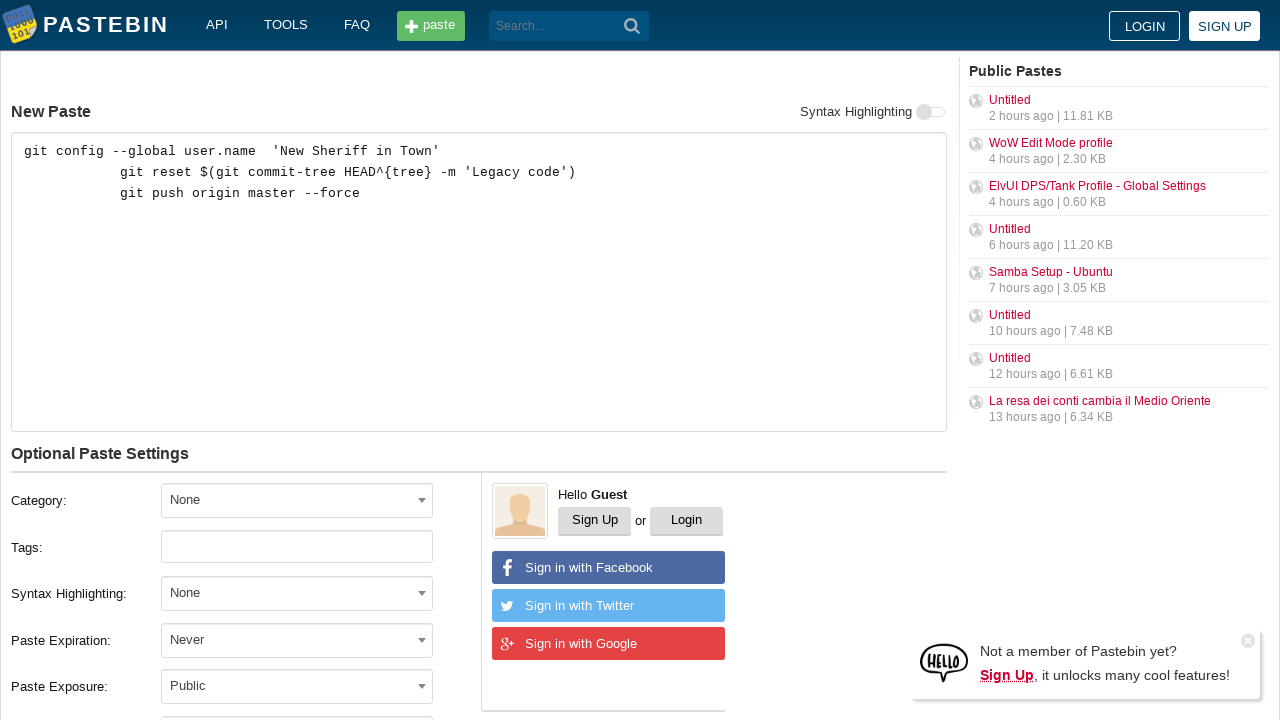

Clicked syntax highlighting dropdown at (297, 593) on #select2-postform-format-container
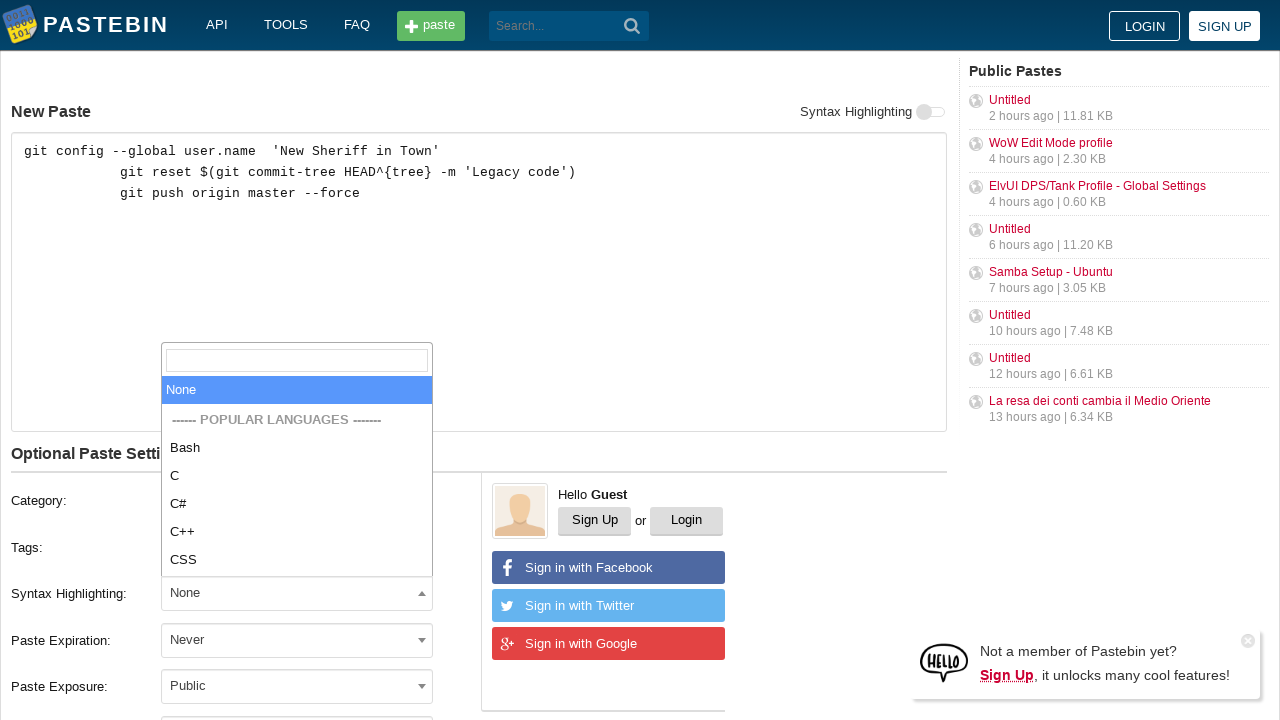

Navigated down in syntax dropdown
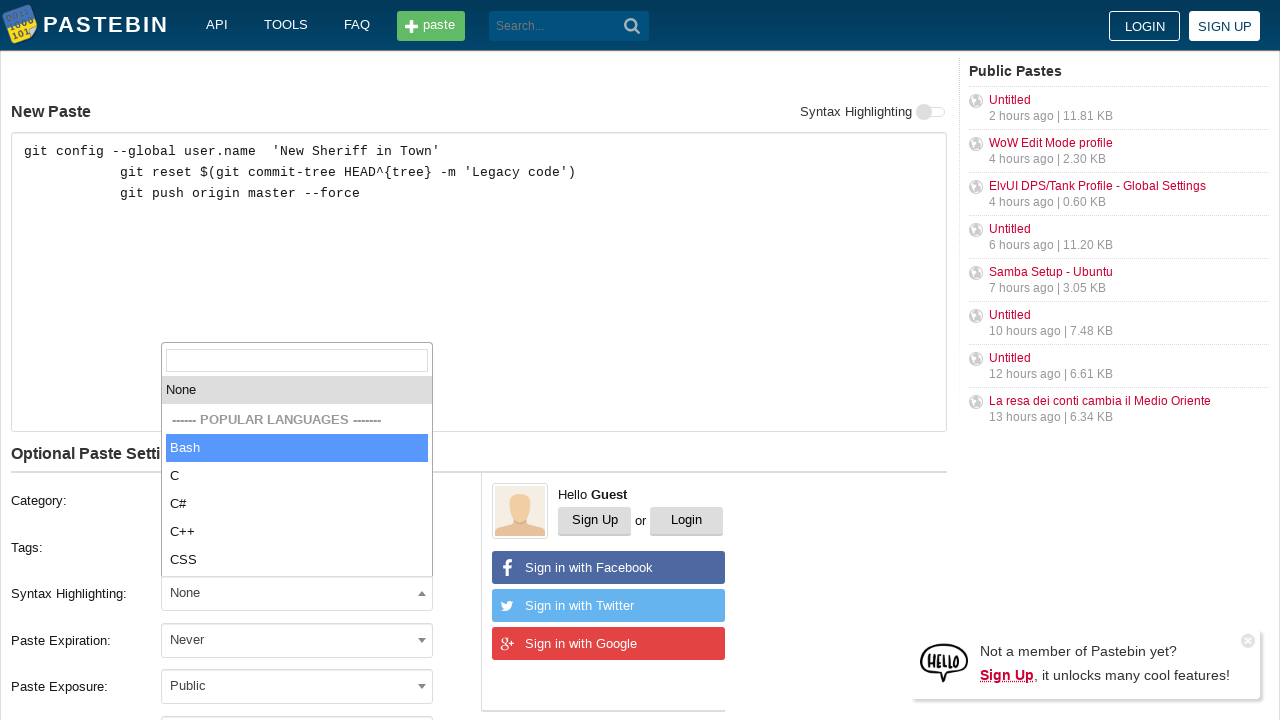

Selected Bash syntax highlighting
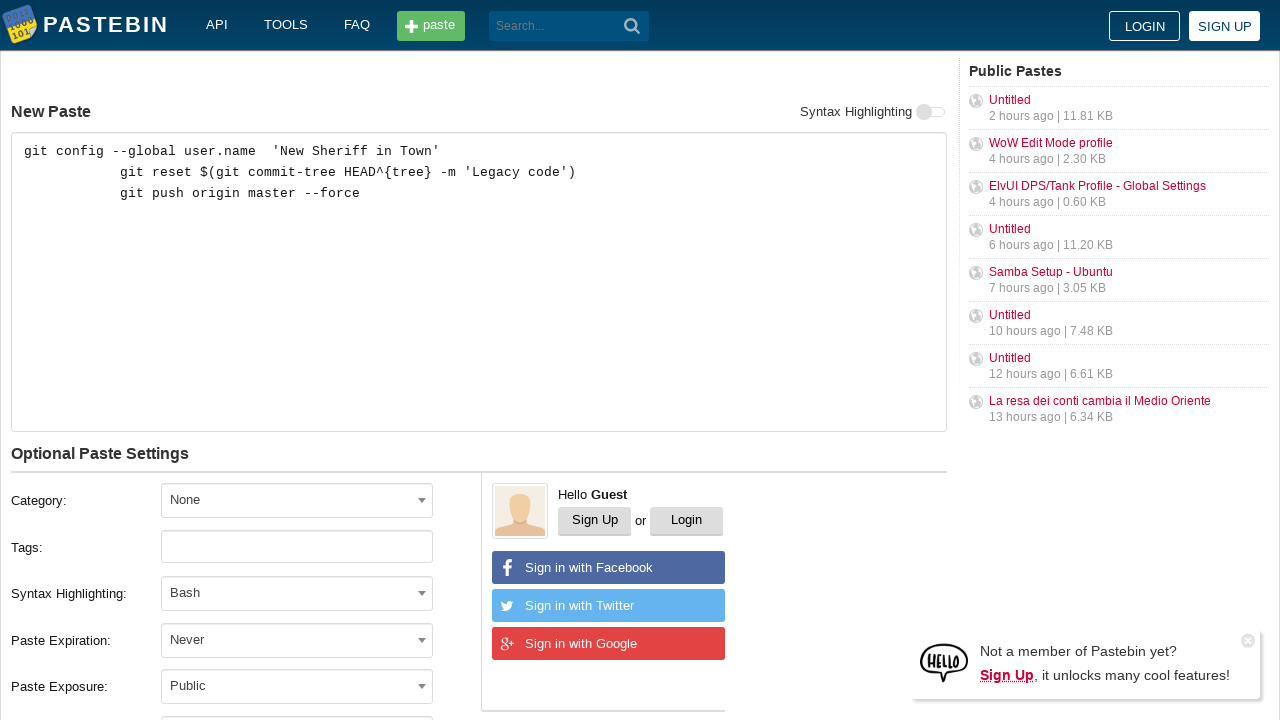

Clicked expiration dropdown at (297, 640) on #select2-postform-expiration-container
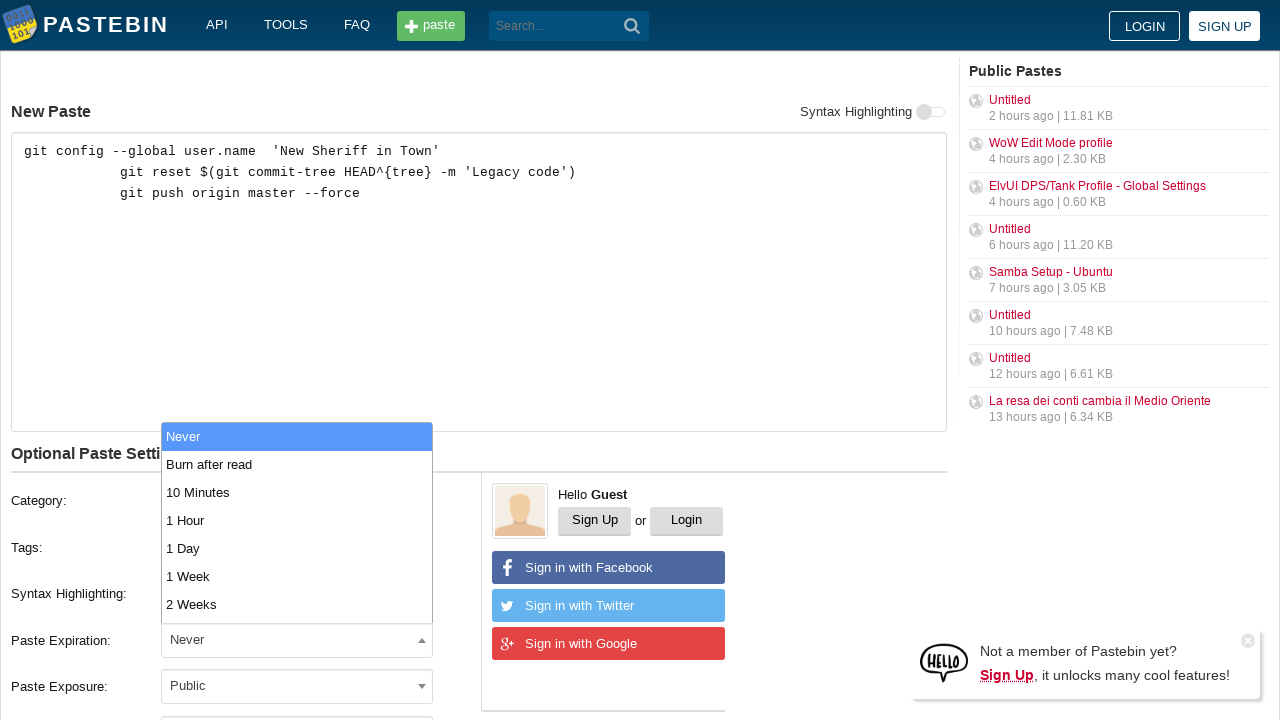

Navigated down once in expiration dropdown
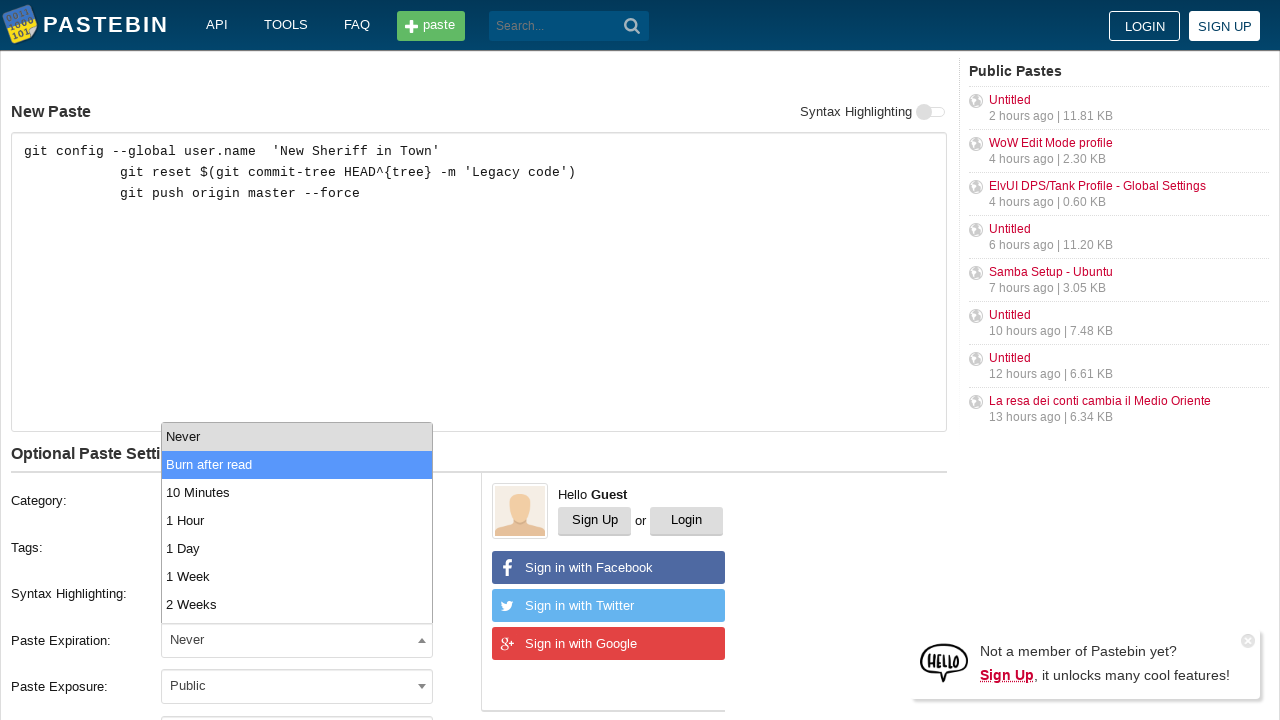

Navigated down again in expiration dropdown
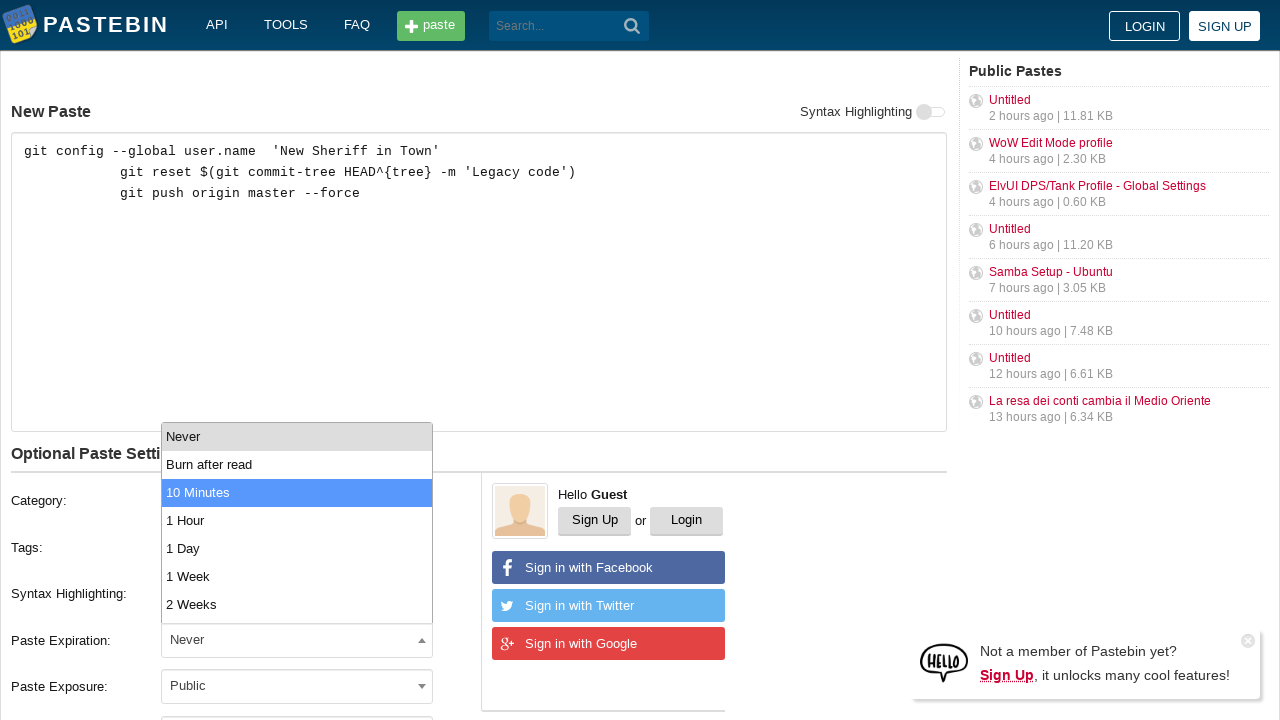

Selected 10 Minutes expiration option
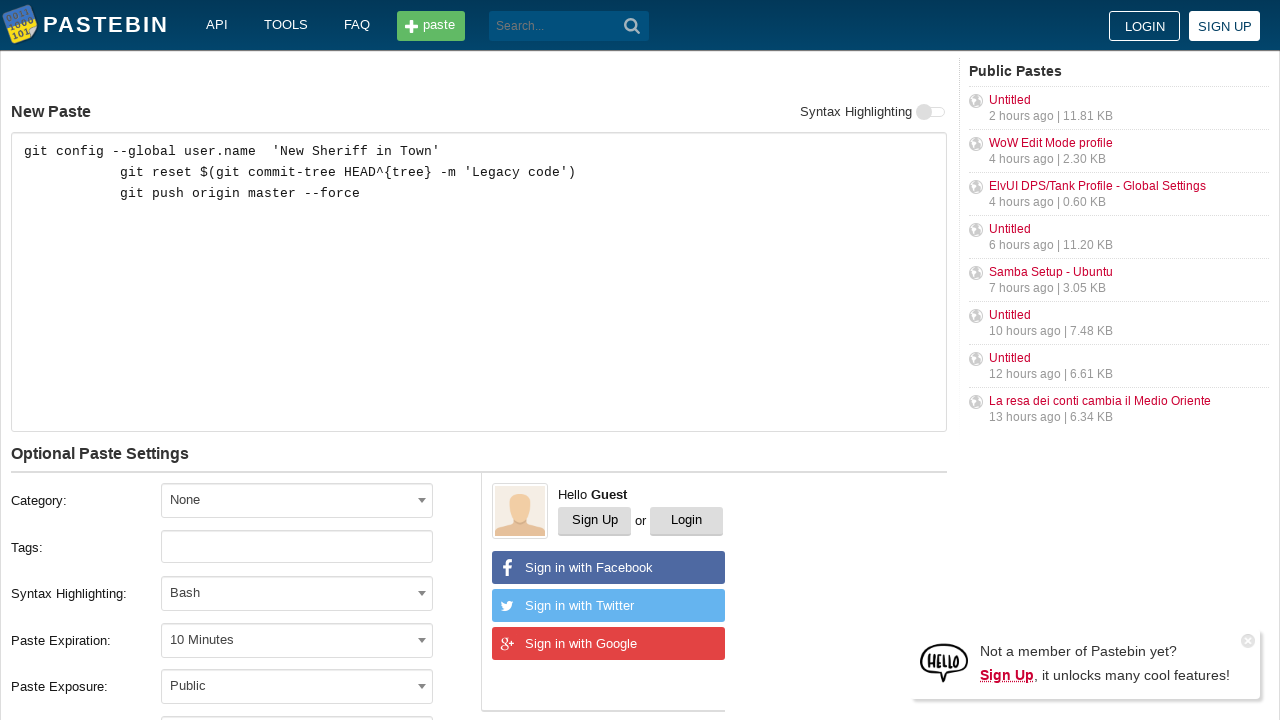

Filled paste title field on #postform-name
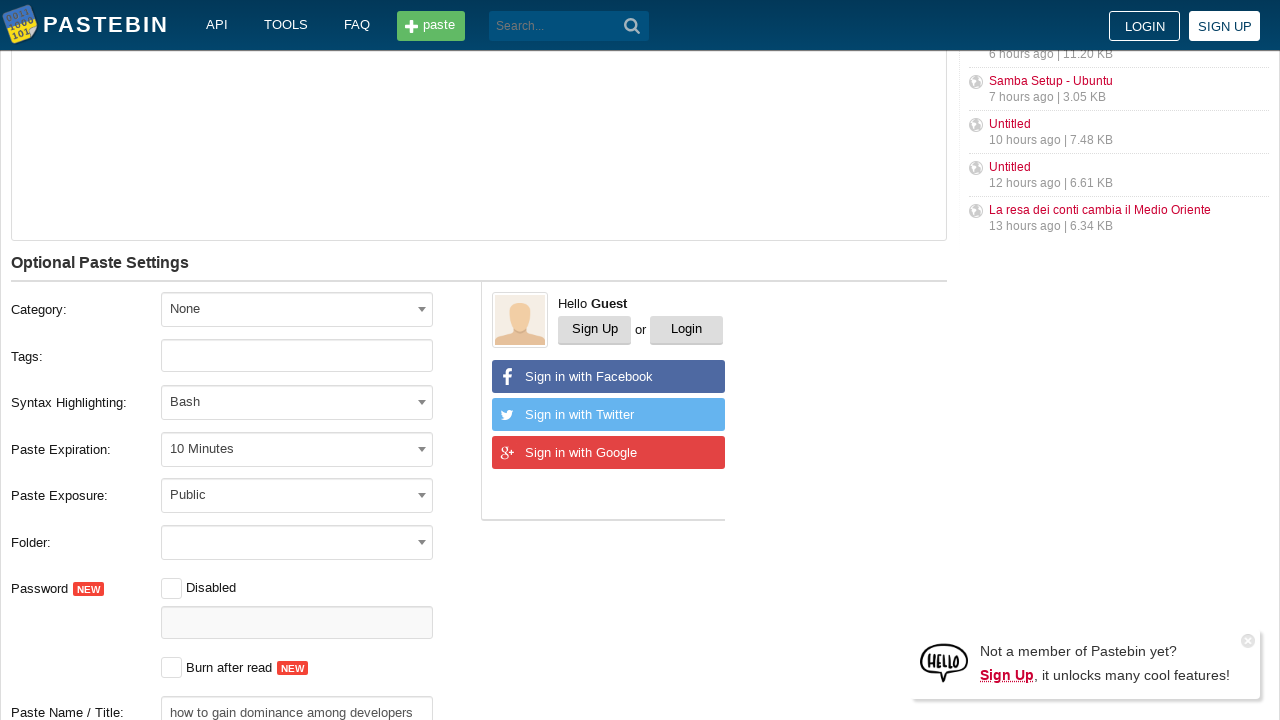

Clicked Create New Paste button at (240, 400) on button:has-text('Create New Paste')
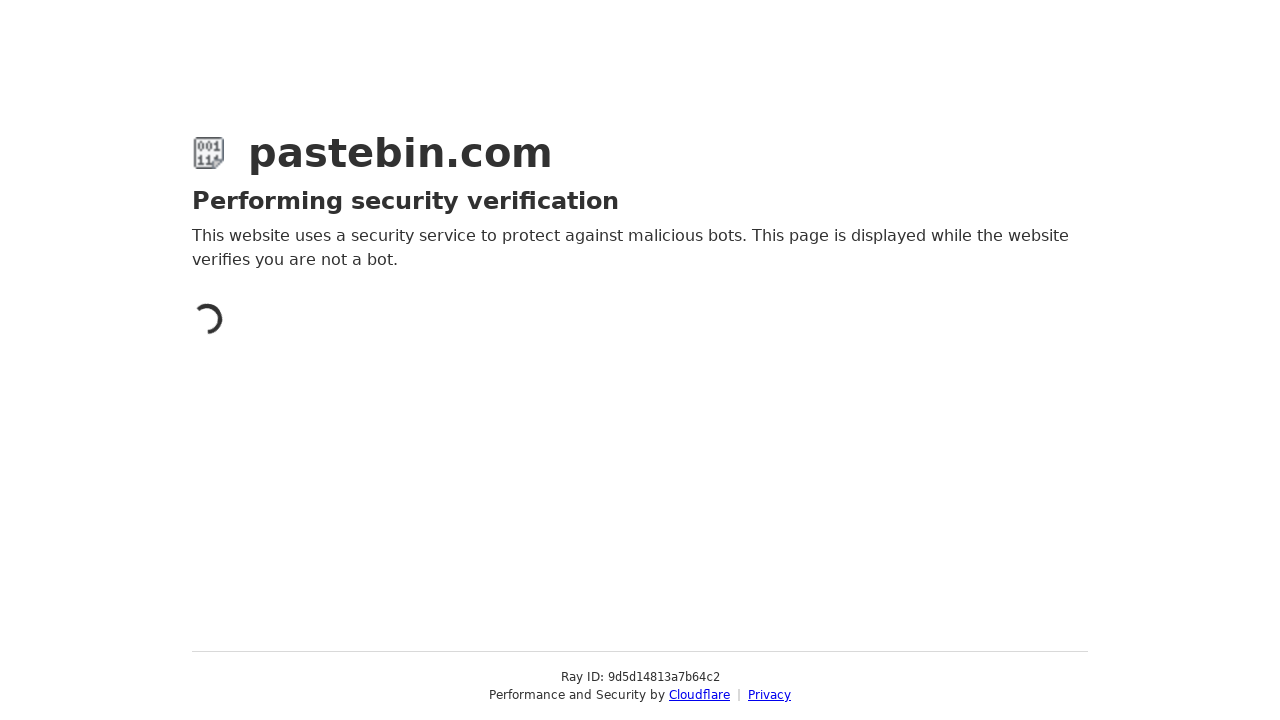

Waited for paste creation and page to load
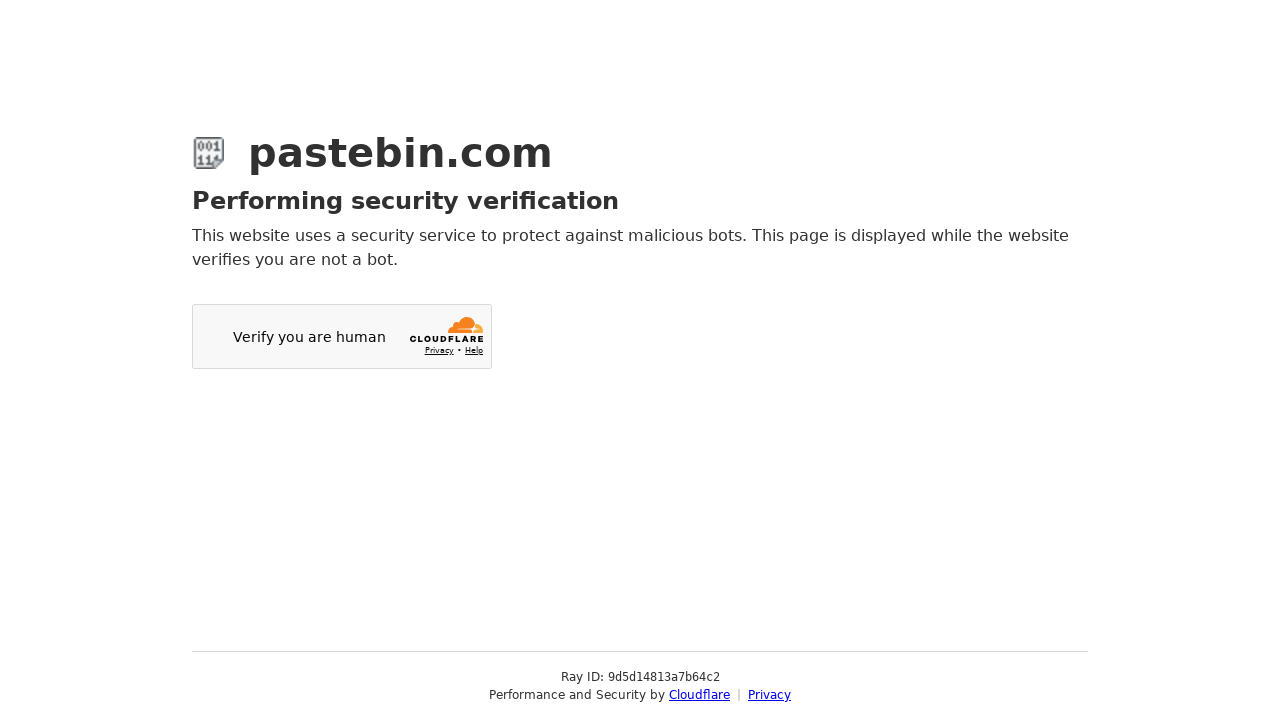

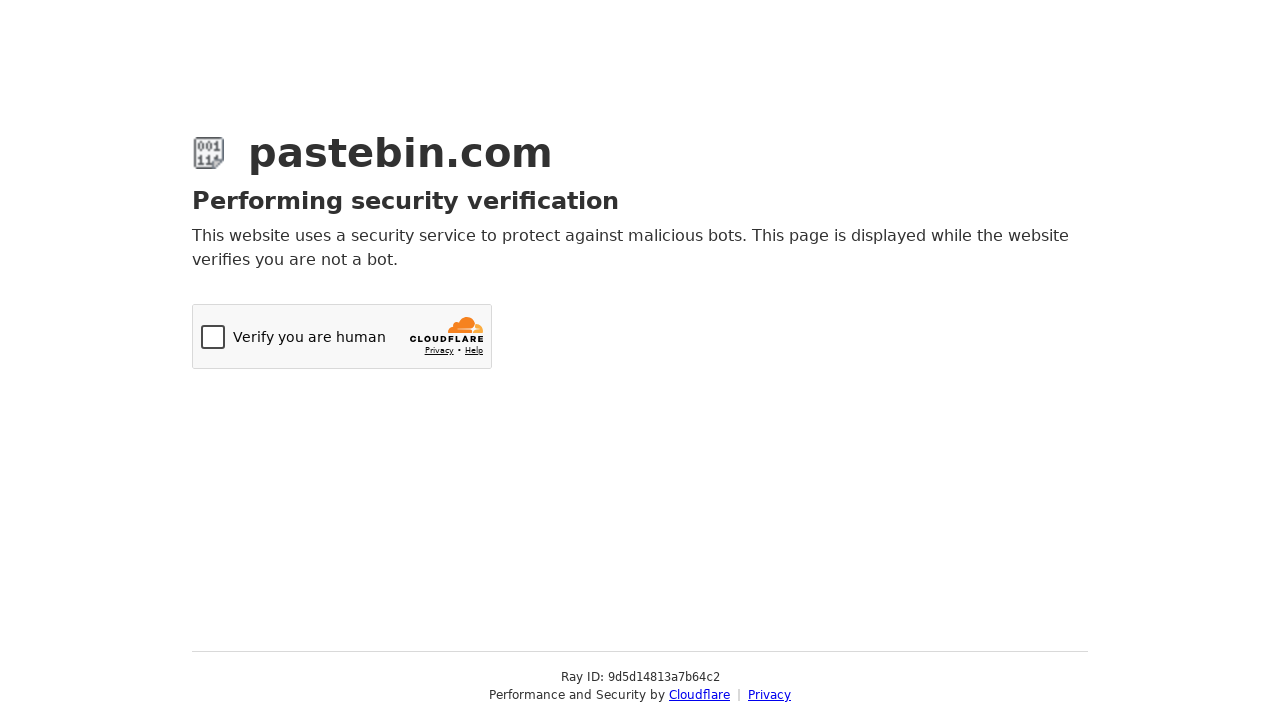